Tests simple division on the calculator by clicking number 8, division operator, number 2, and equals button

Starting URL: http://www.calculator.net

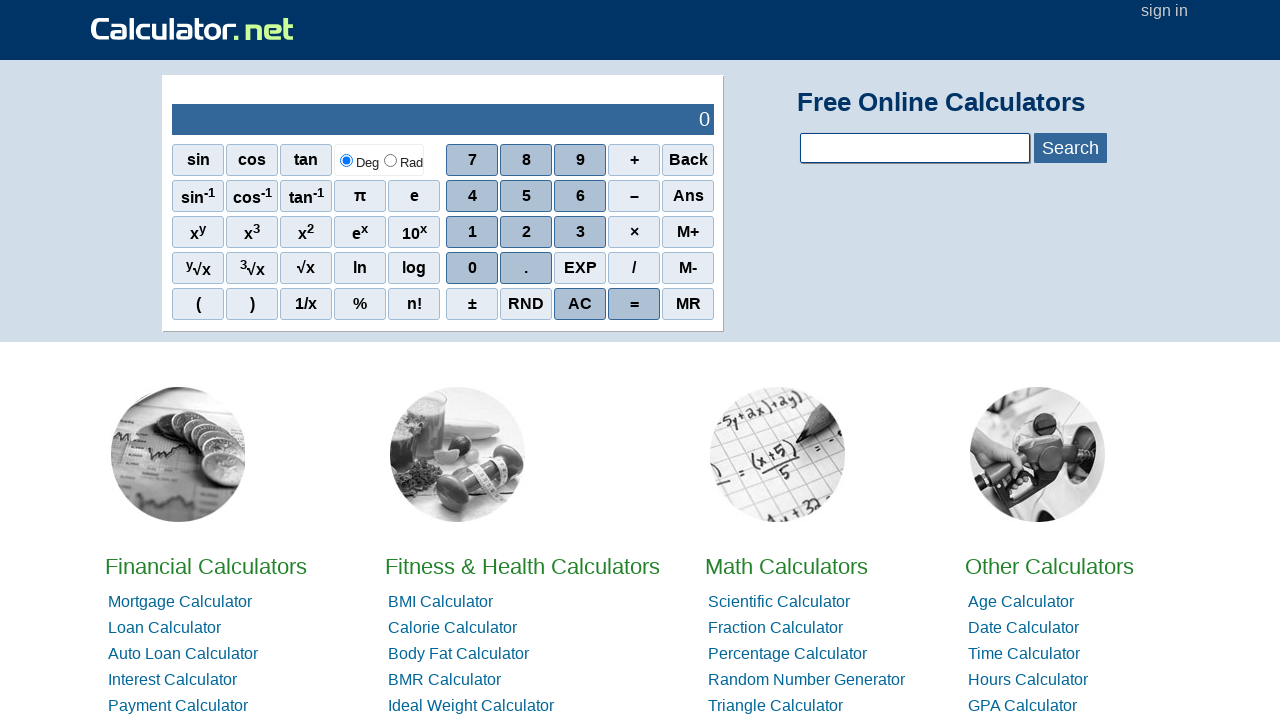

Clicked number 8 on calculator at (526, 160) on xpath=//*[@id="sciout"]/tbody/tr[2]/td[2]/div/div[1]/span[2]
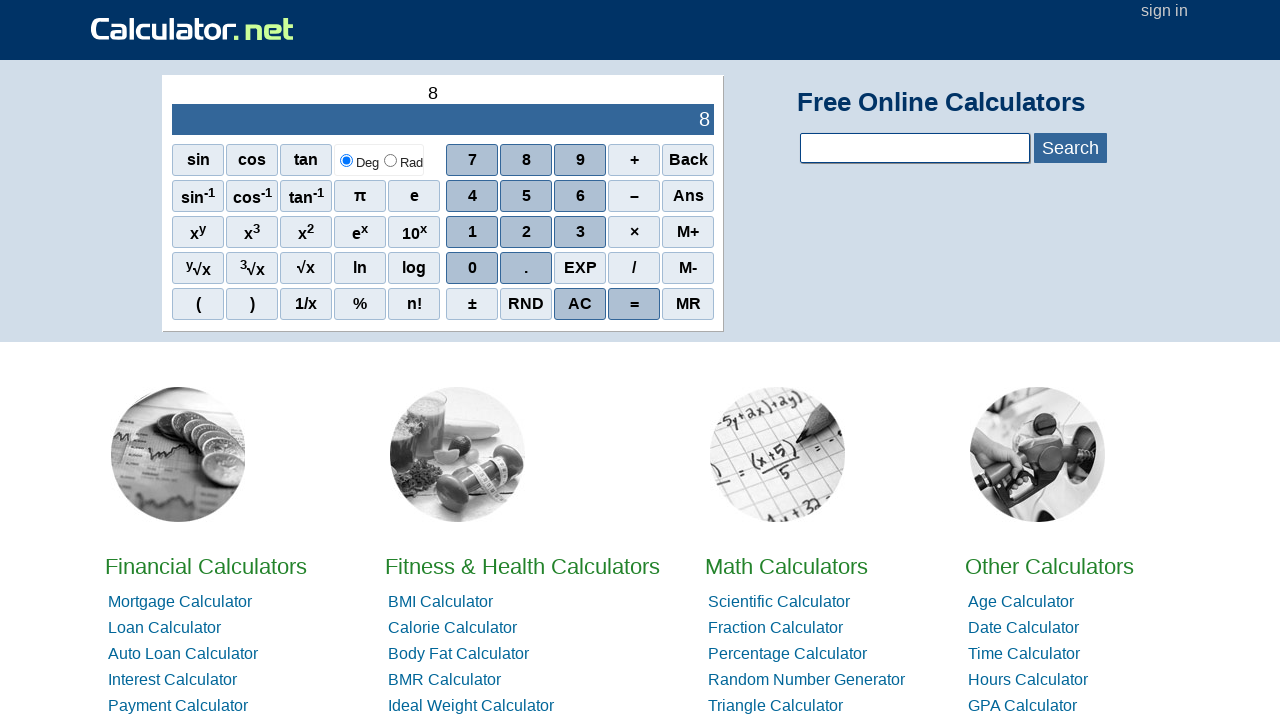

Clicked division operator at (634, 268) on xpath=//*[@id="sciout"]/tbody/tr[2]/td[2]/div/div[4]/span[4]
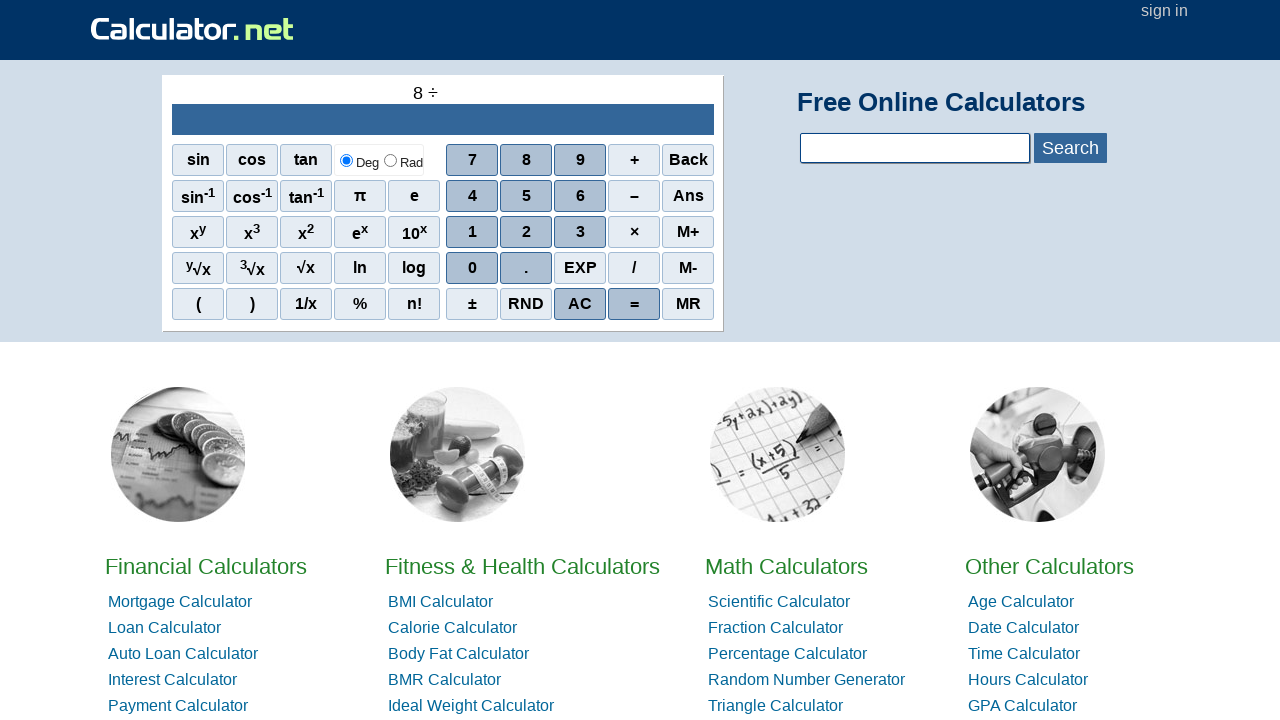

Clicked number 2 on calculator at (526, 232) on xpath=//*[@id="sciout"]/tbody/tr[2]/td[2]/div/div[3]/span[2]
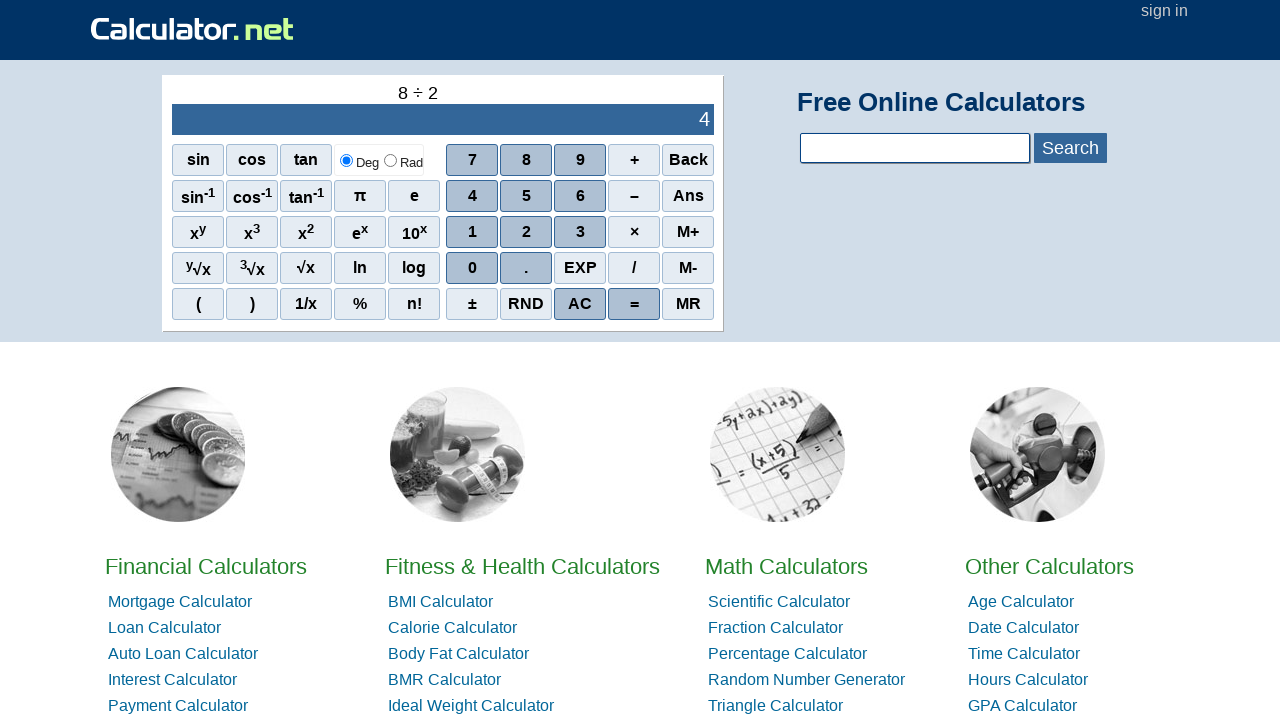

Clicked equals button to complete division operation at (634, 304) on xpath=//*[@id="sciout"]/tbody/tr[2]/td[2]/div/div[5]/span[4]
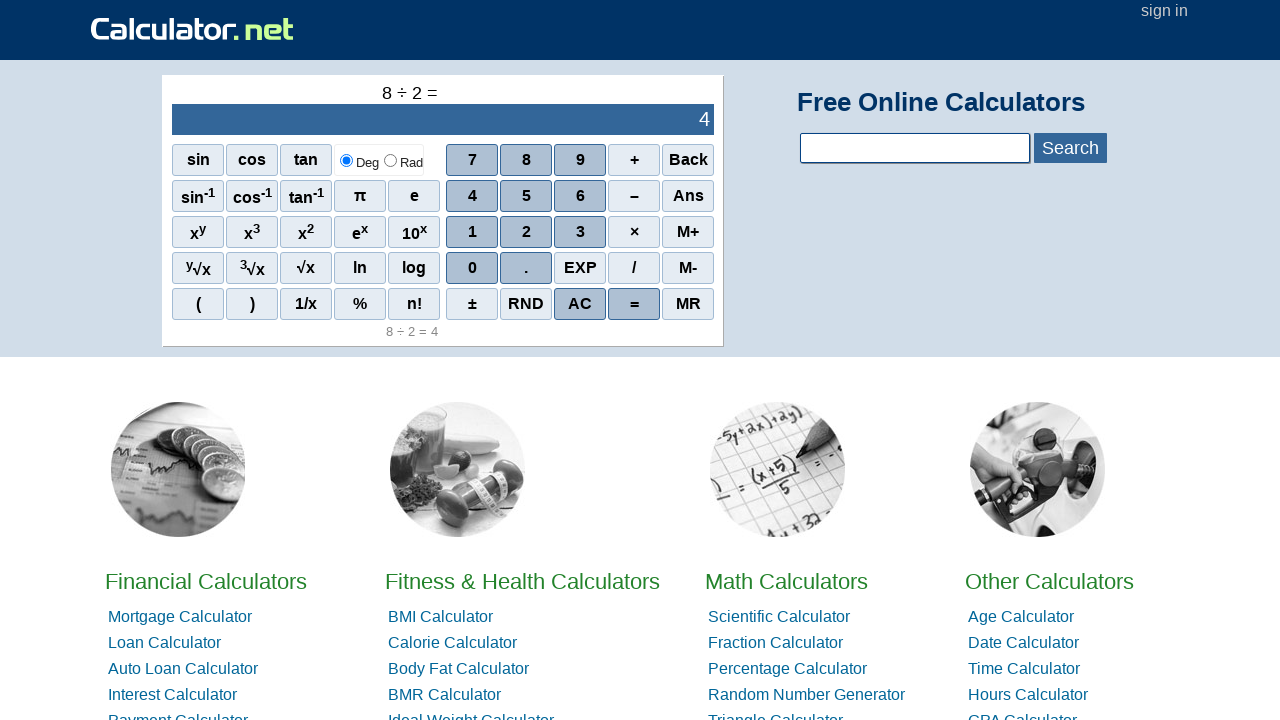

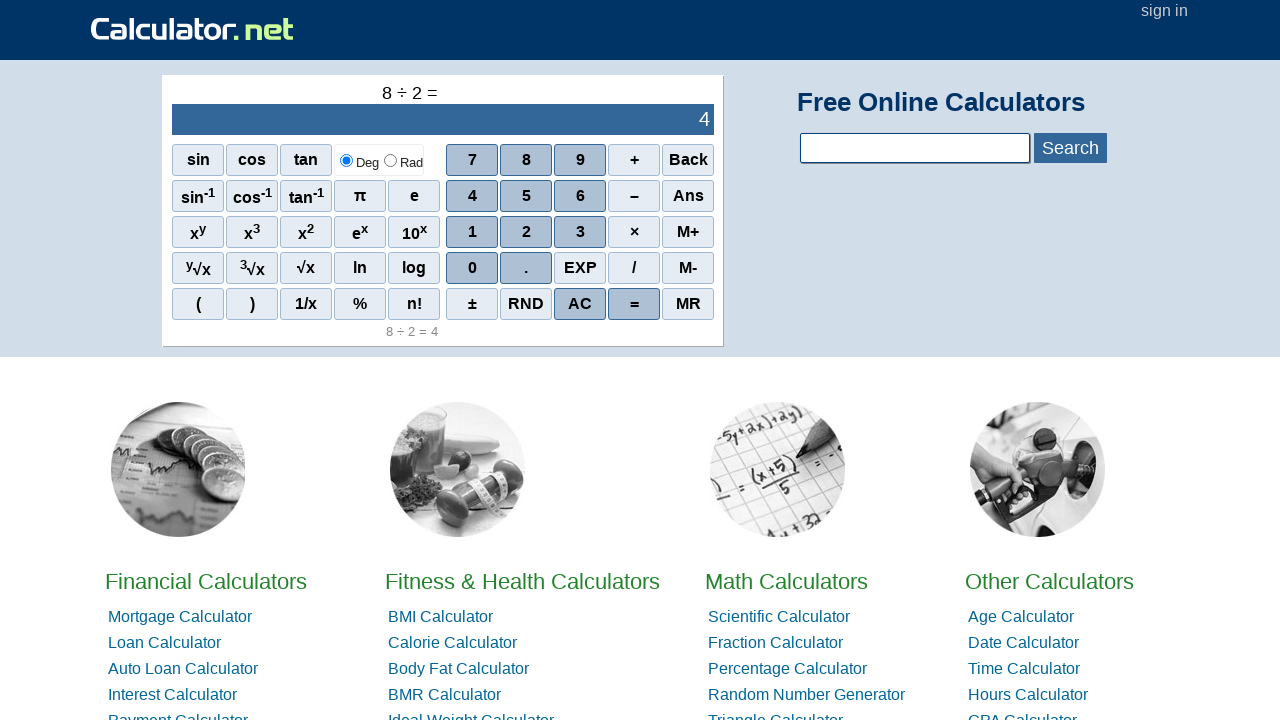